Tests adding a single task, marking it as completed (verifying the completion indicator), and then removing it from the todo list.

Starting URL: https://www.techglobal-training.com/frontend/todo-list

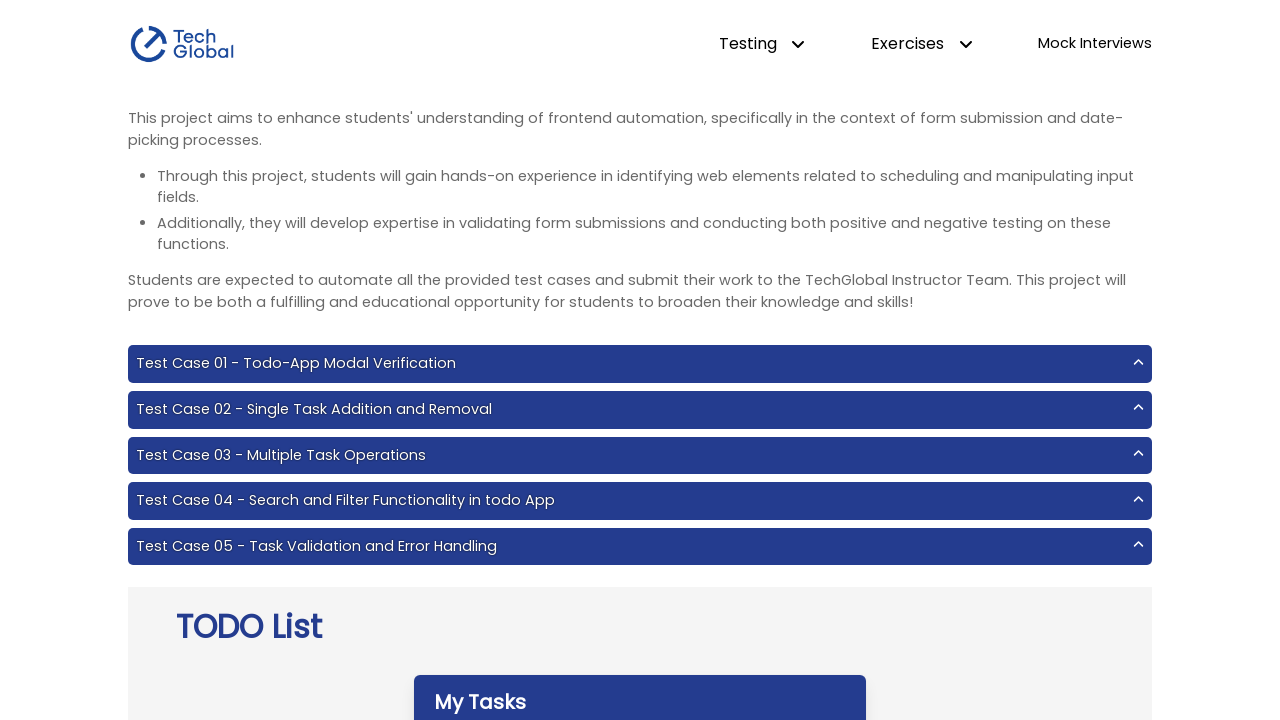

Filled task input field with 'Read a book' on input#input-add, input[placeholder*='todo']
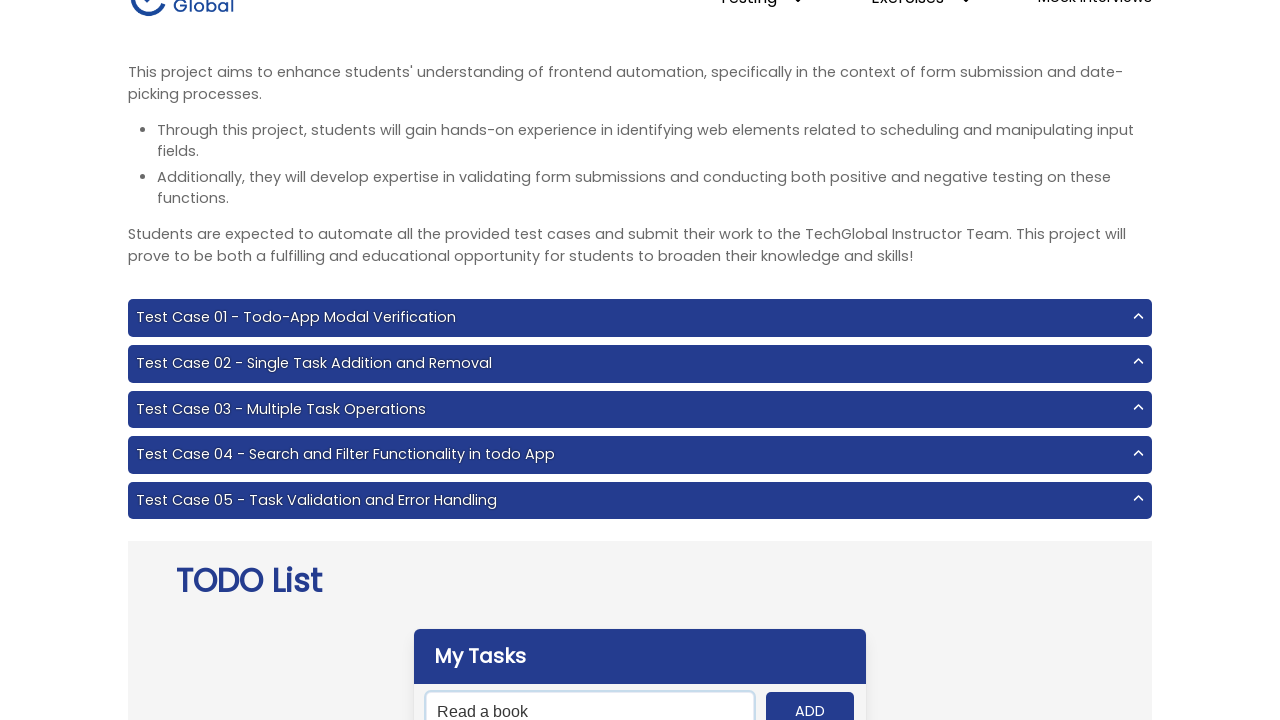

Clicked ADD button to create the task at (810, 701) on button#add-btn, button:has-text('ADD')
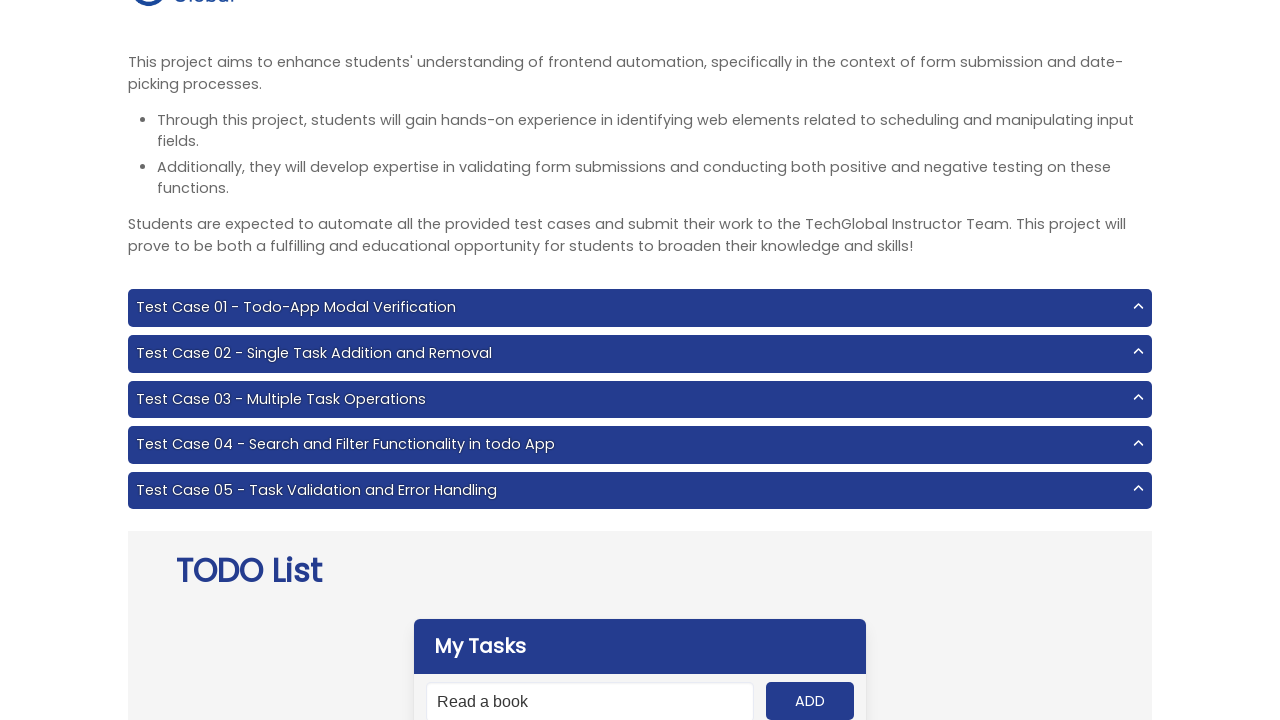

Task 'Read a book' appeared in the list
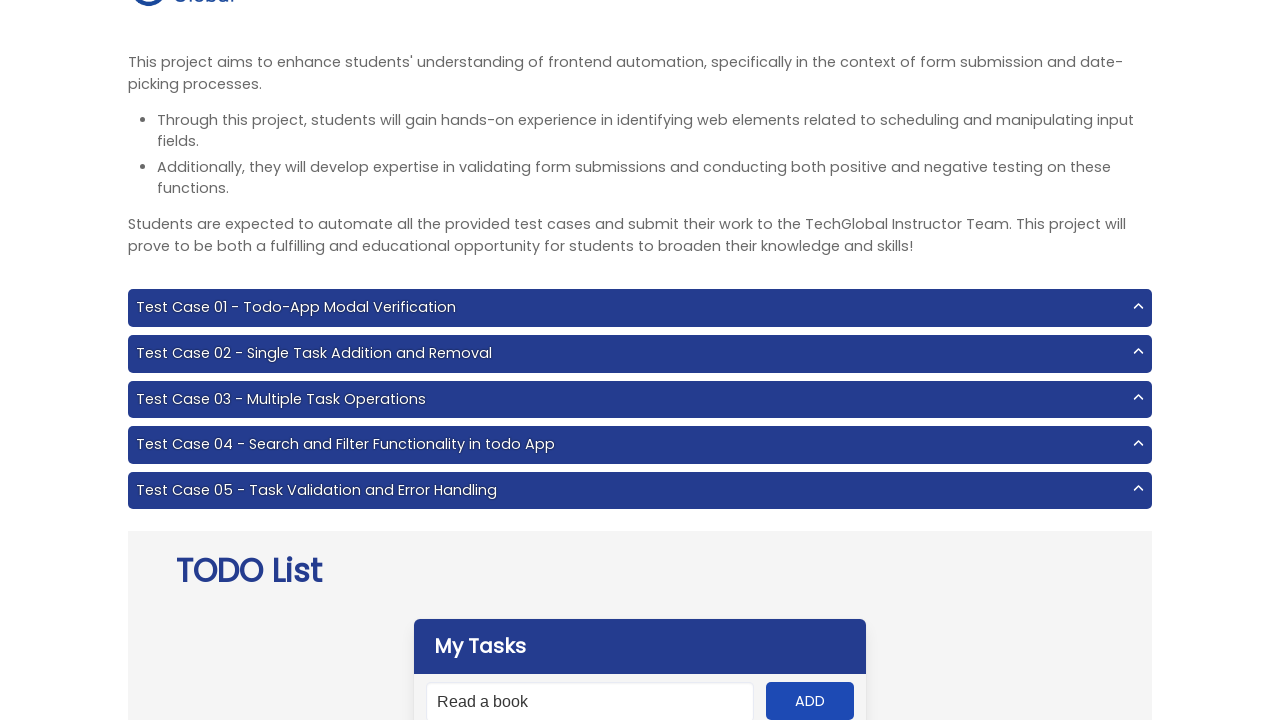

Clicked task to mark it as completed at (504, 361) on text=Read a book
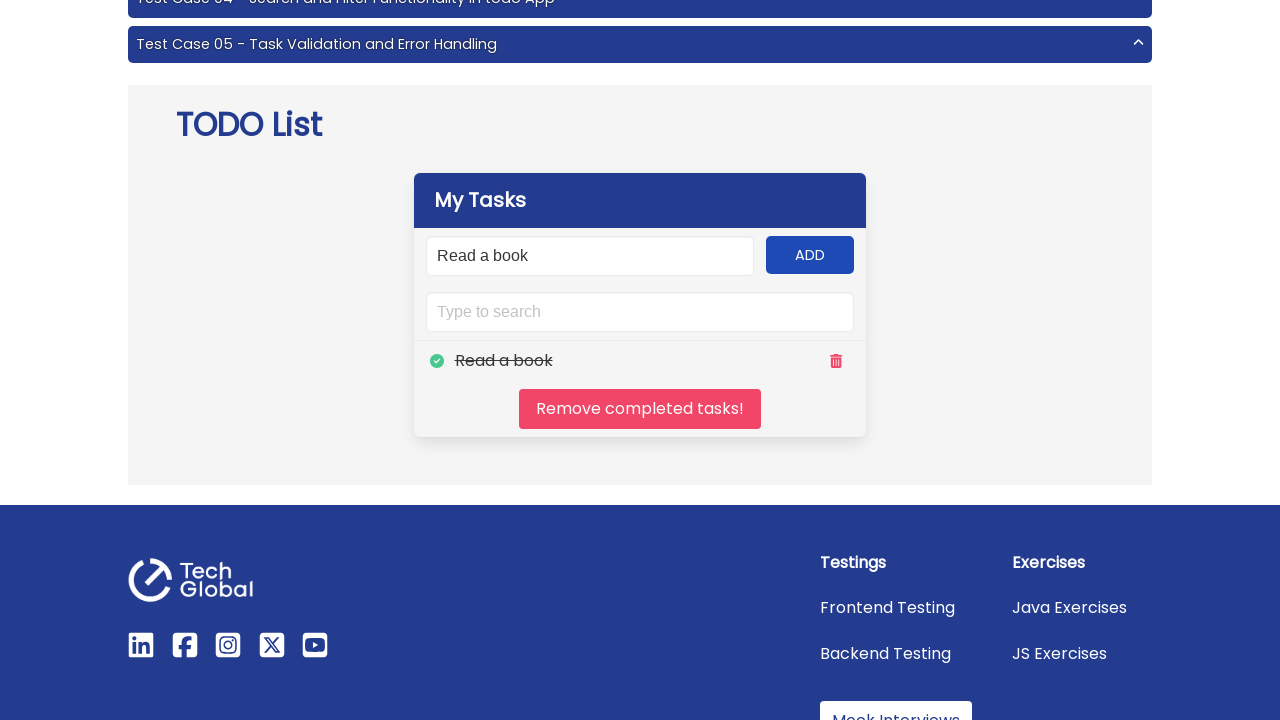

Task completion indicator appeared
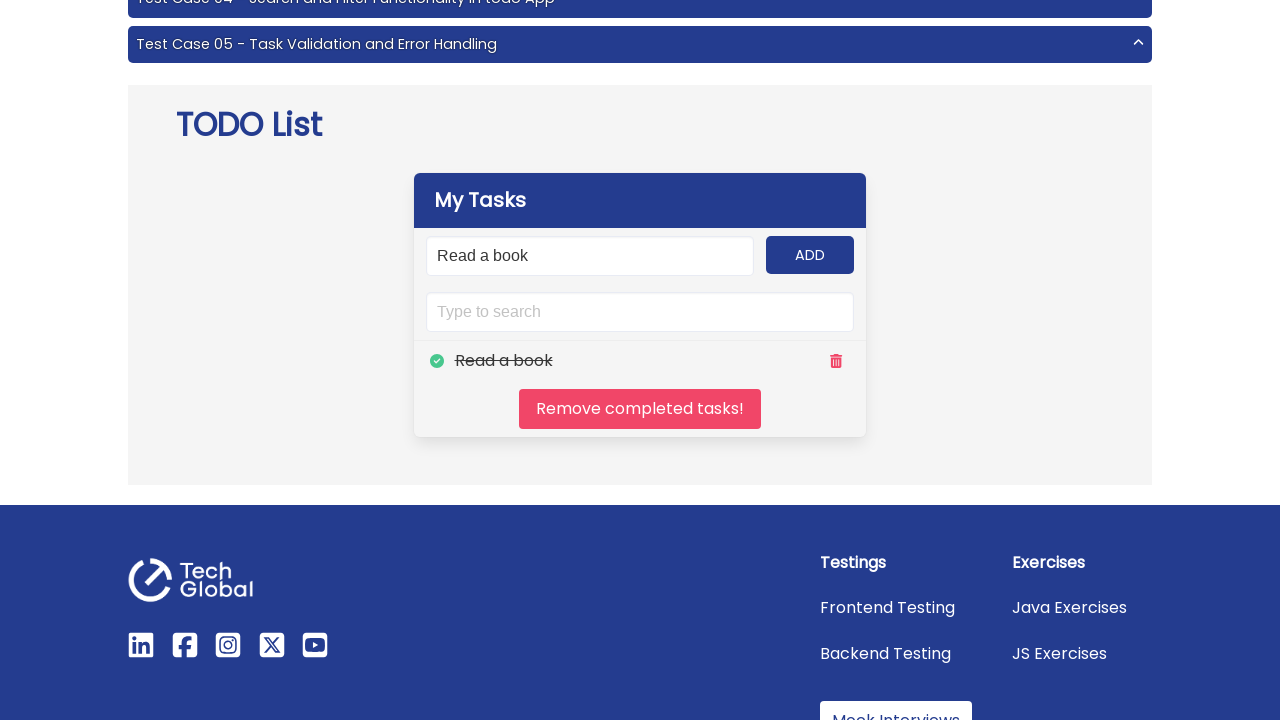

Clicked delete button to remove the task at (836, 361) on .destroy, button[aria-label='delete'], .delete
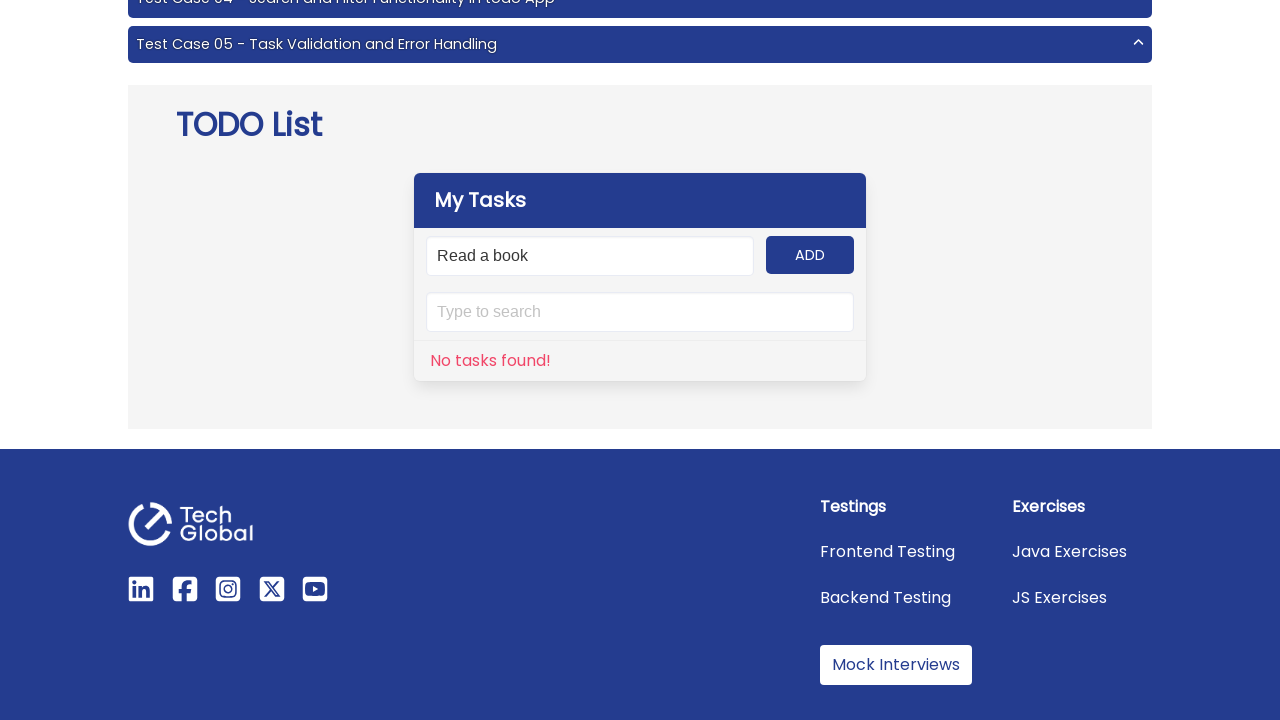

Waited for task removal animation to complete
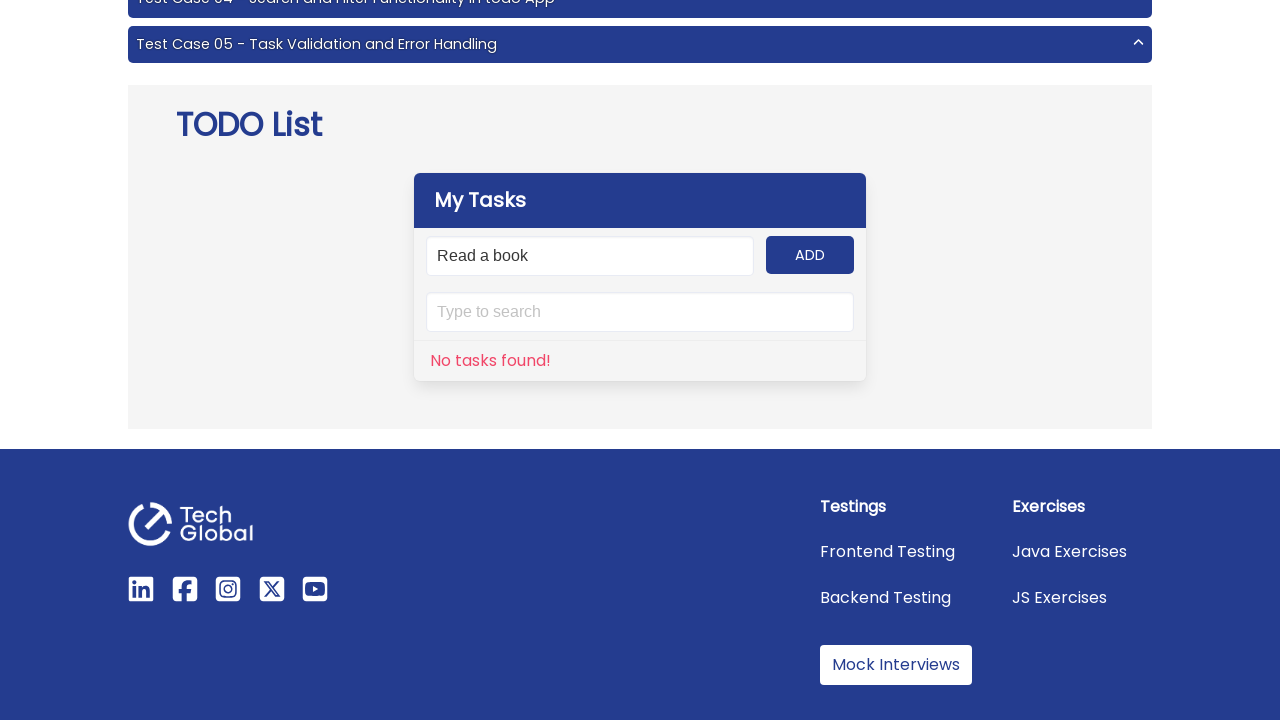

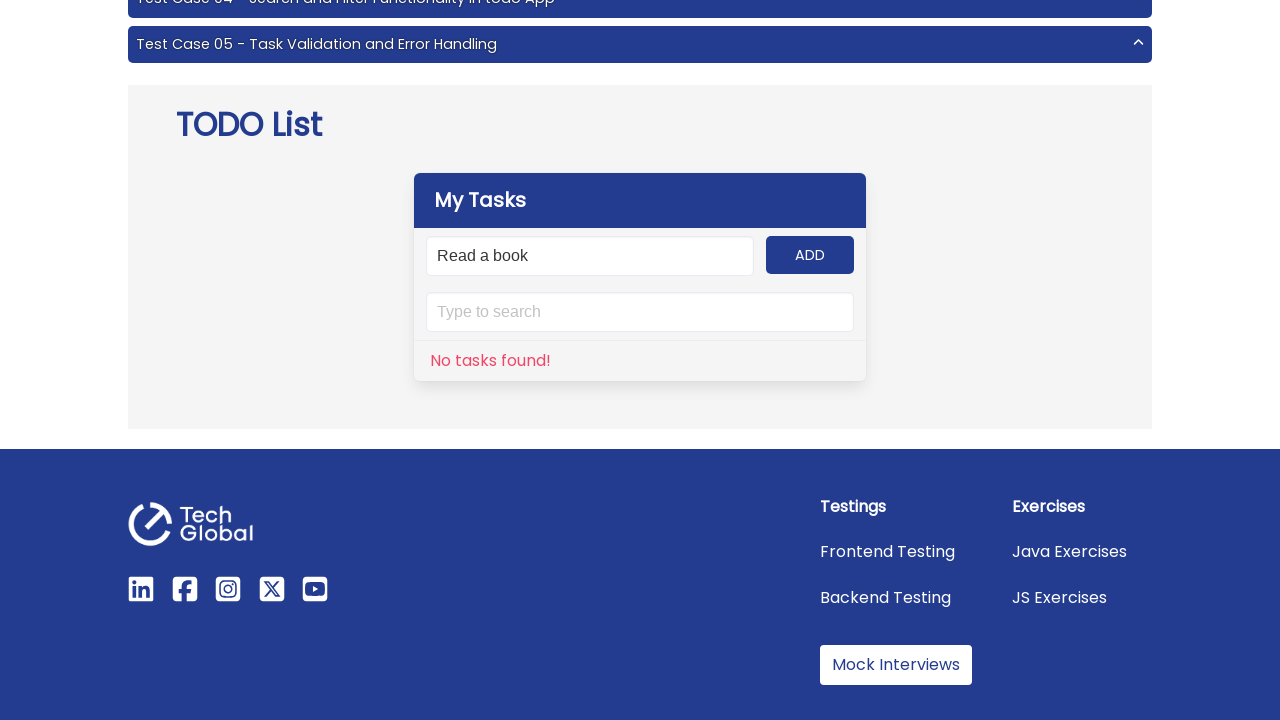